Solves a math captcha by extracting a value from an image attribute, calculating the result, and submitting a form with checkbox and radio button selections

Starting URL: http://suninjuly.github.io/get_attribute.html

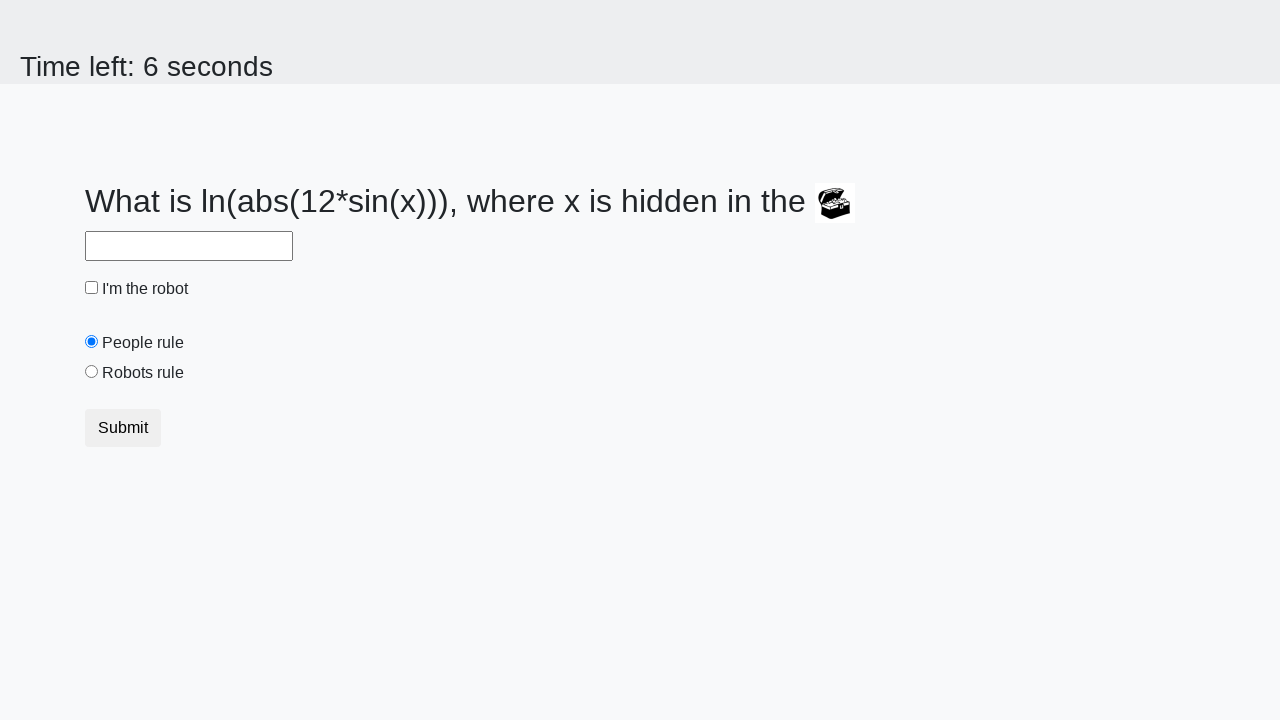

Retrieved valuex attribute from treasure image element
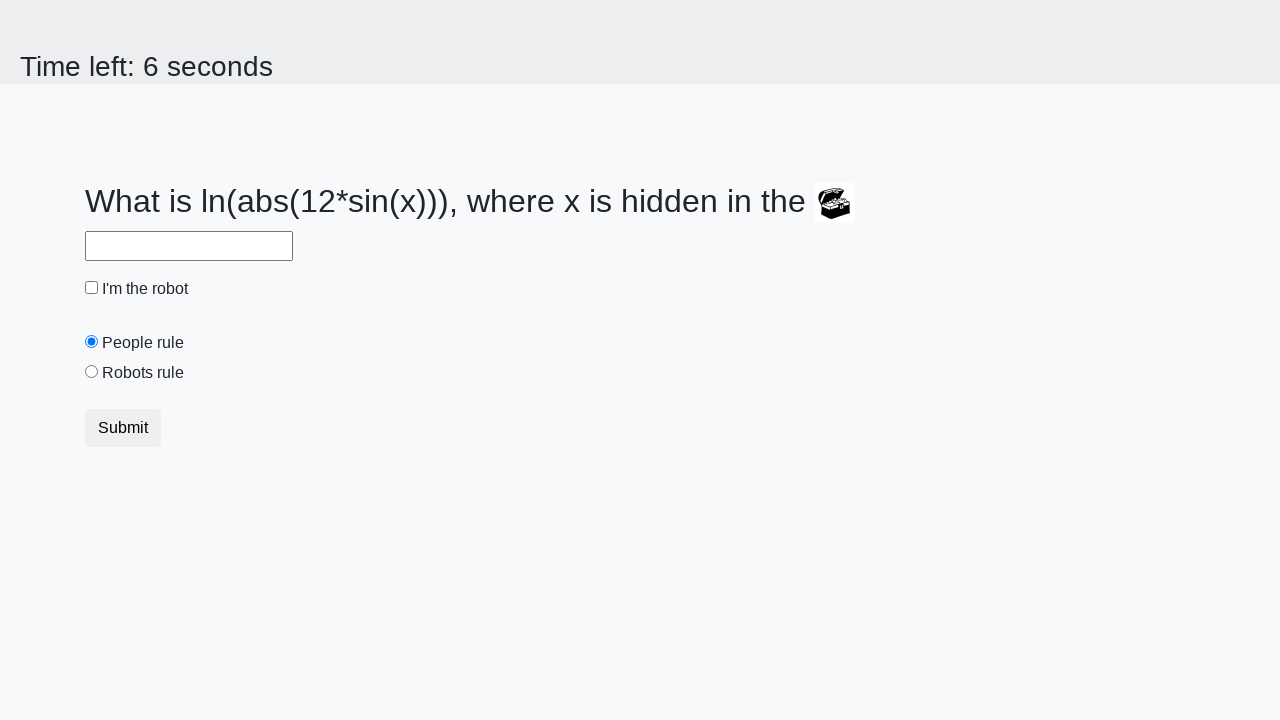

Calculated math captcha result using log(abs(12*sin(x)))
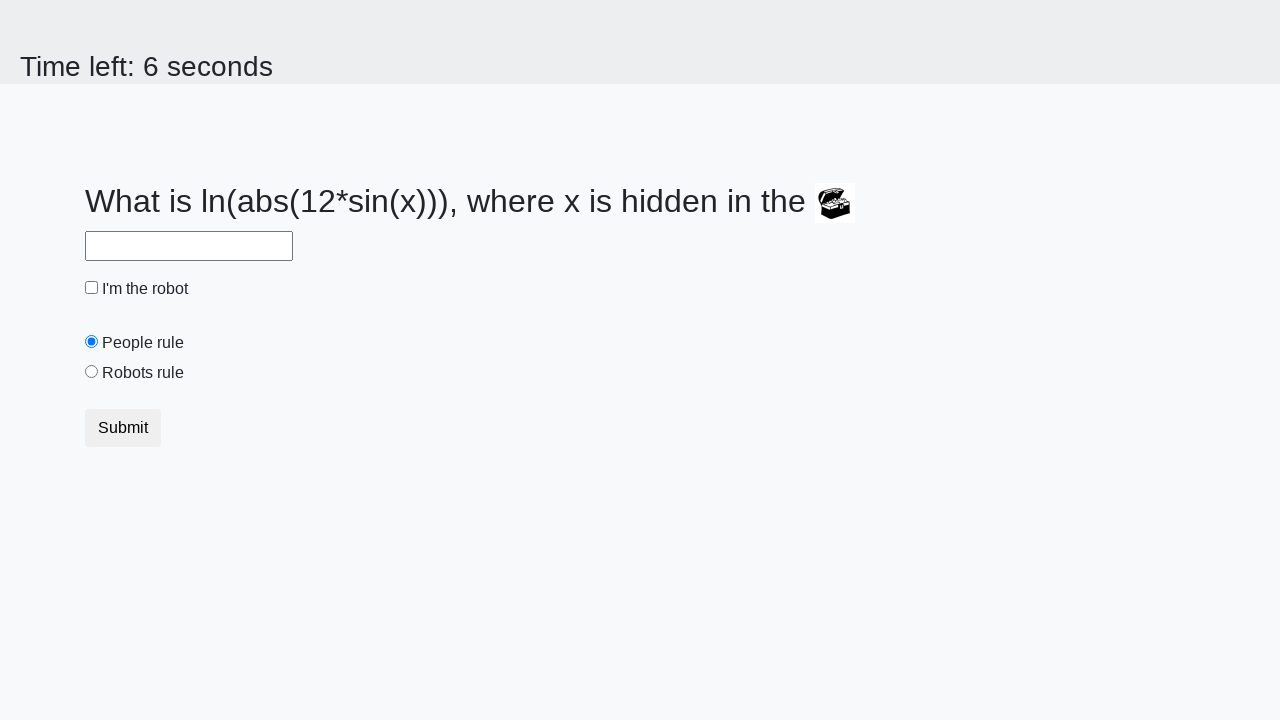

Filled answer field with calculated result on #answer
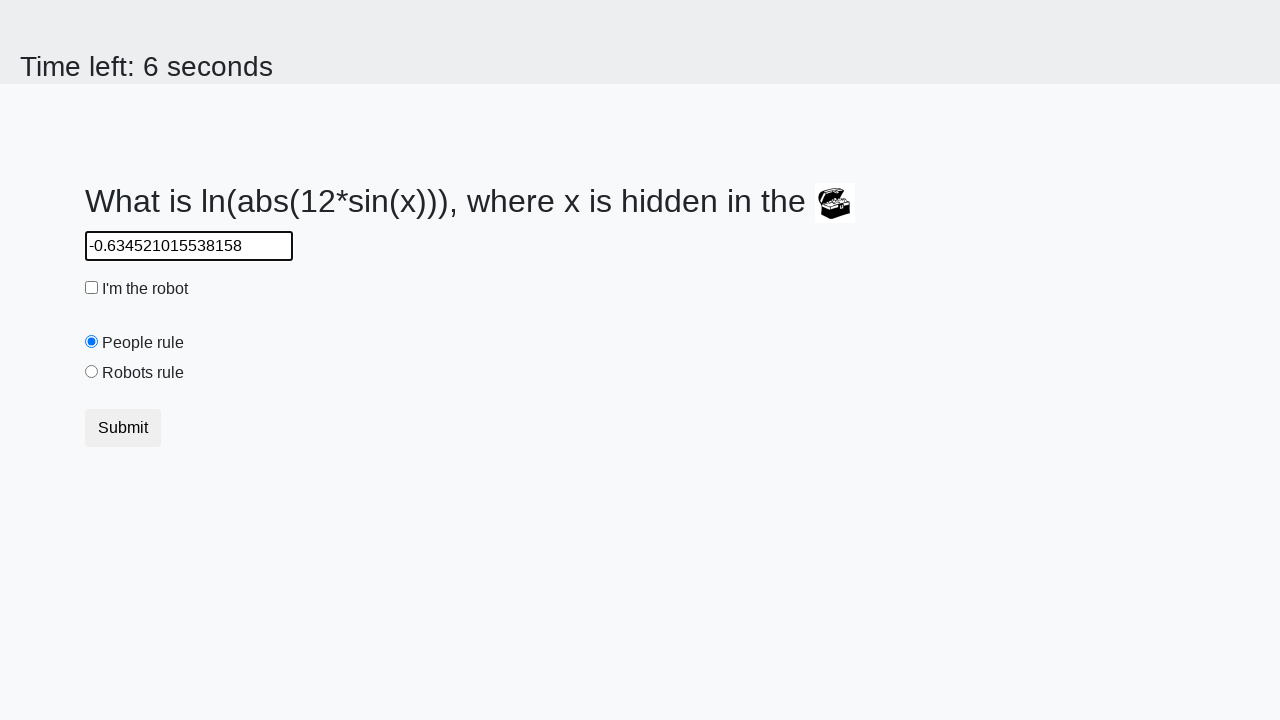

Checked the robot checkbox at (92, 288) on #robotCheckbox
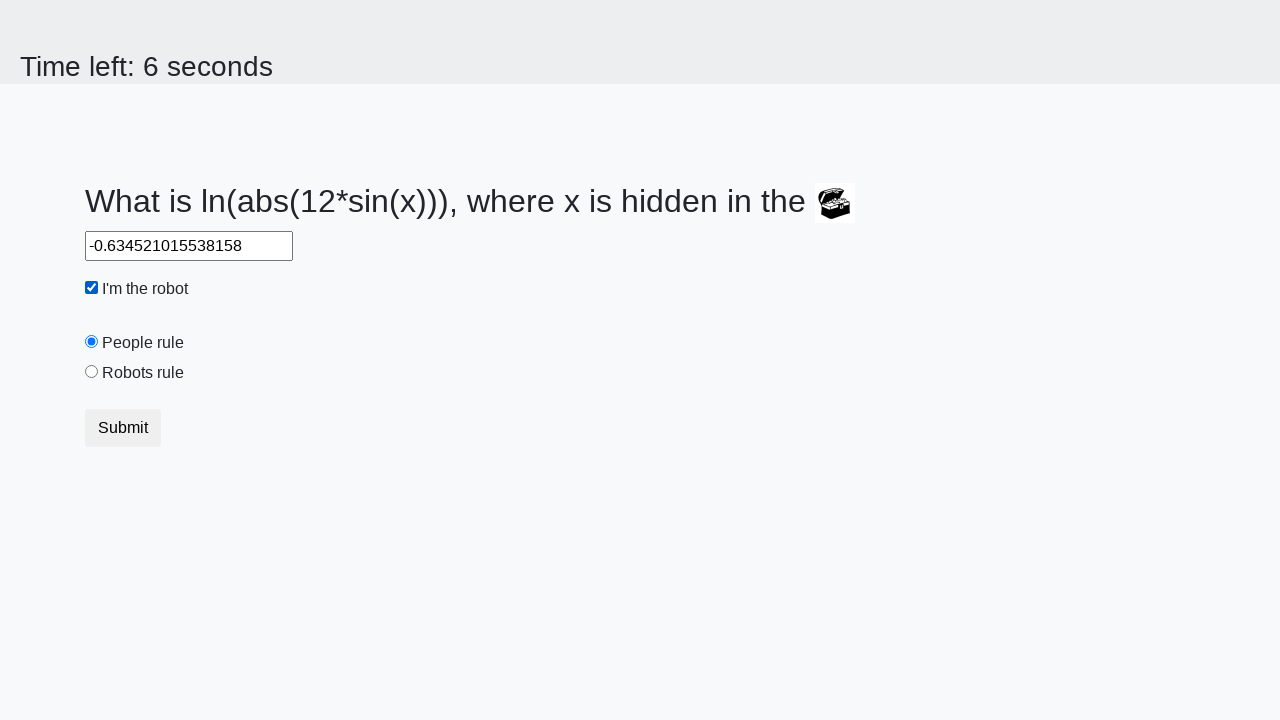

Selected the robots rule radio button at (92, 372) on #robotsRule
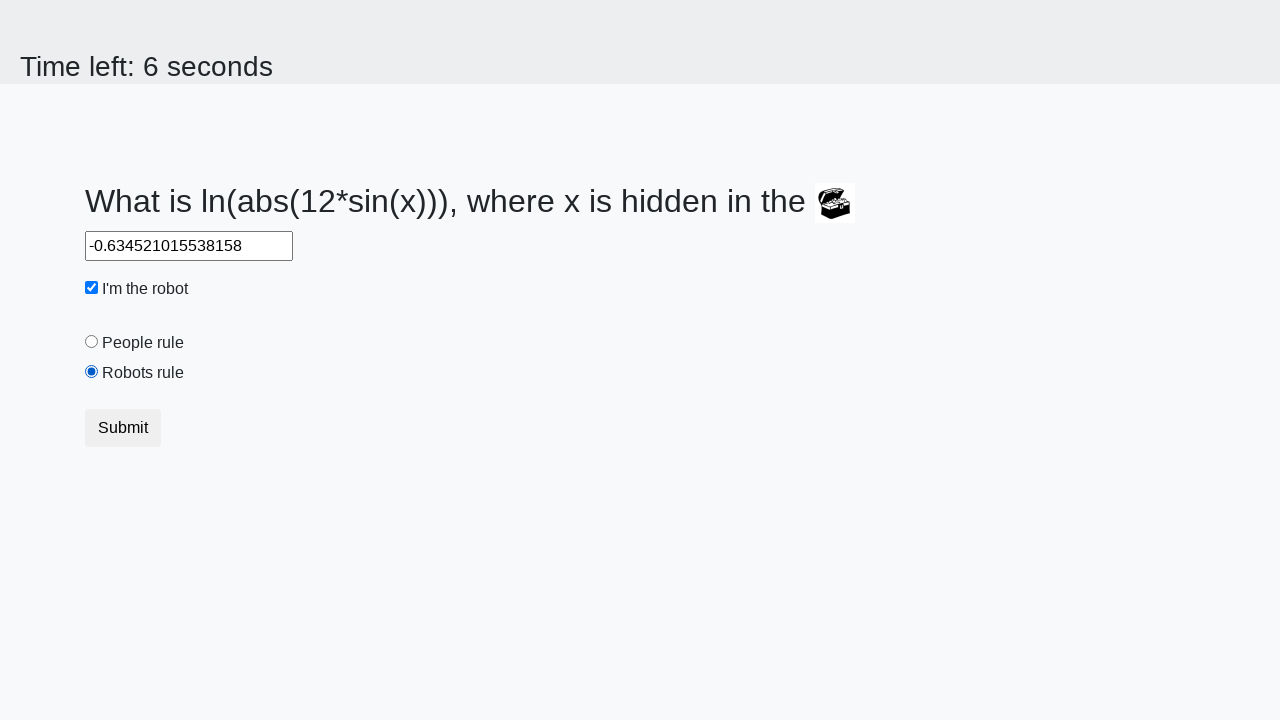

Submitted the form at (123, 428) on button
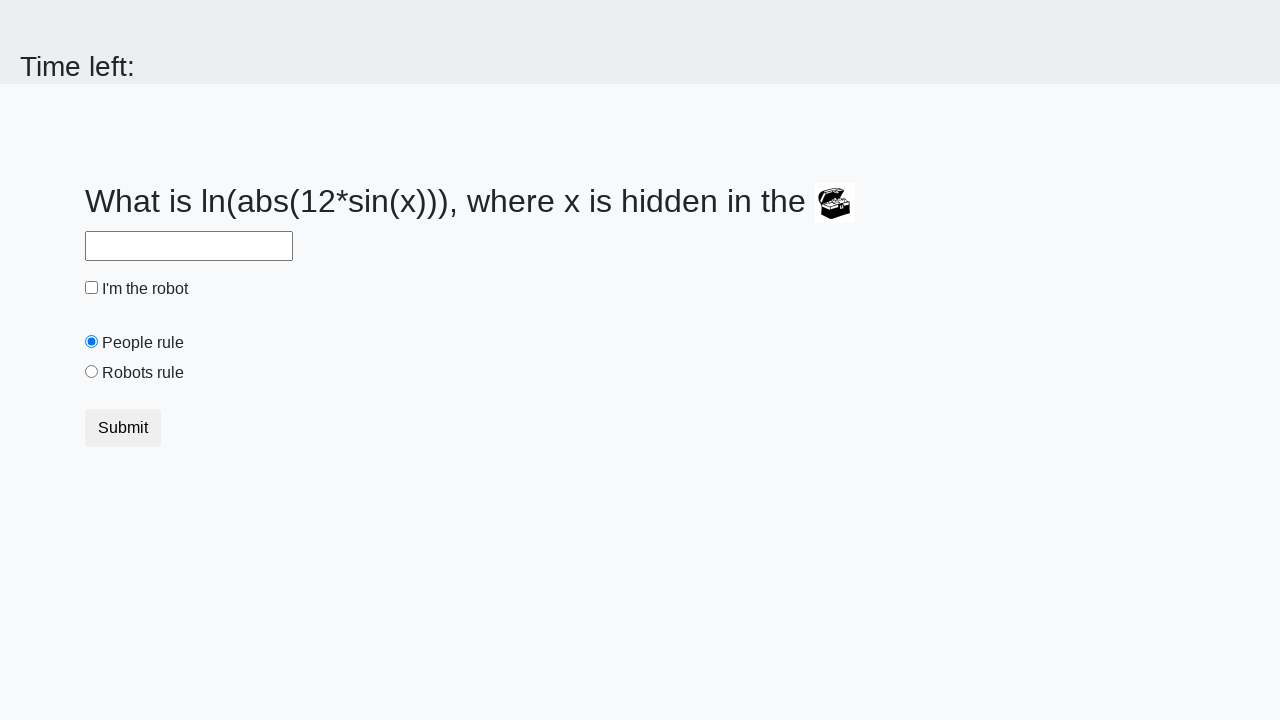

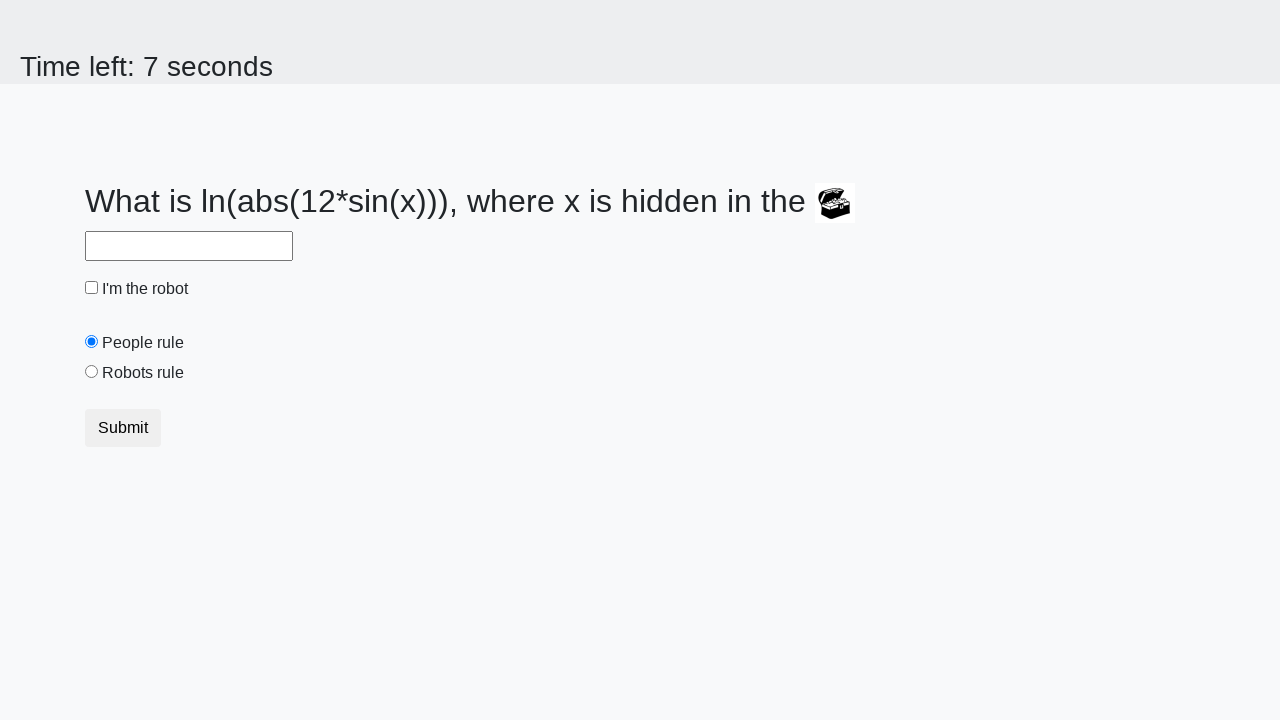